Tests navigation to the Typos page on the-internet.herokuapp.com by clicking the Typos link

Starting URL: https://the-internet.herokuapp.com/

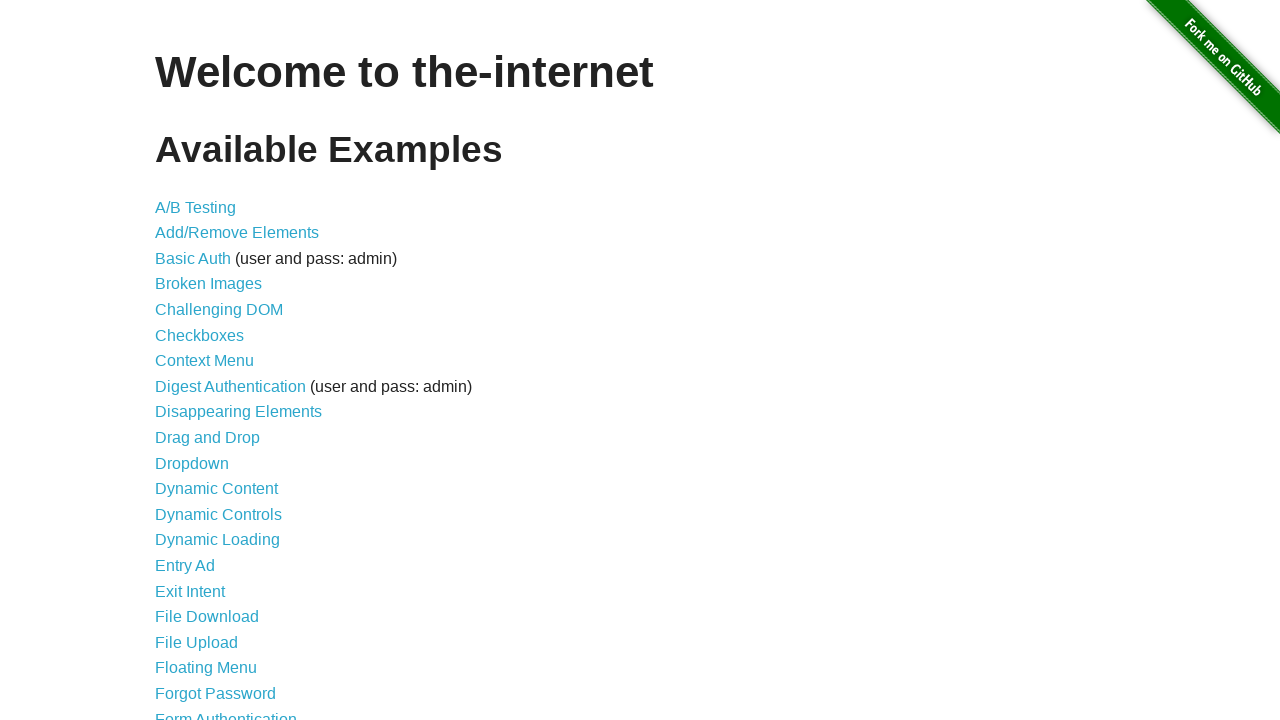

Navigated to the-internet.herokuapp.com homepage
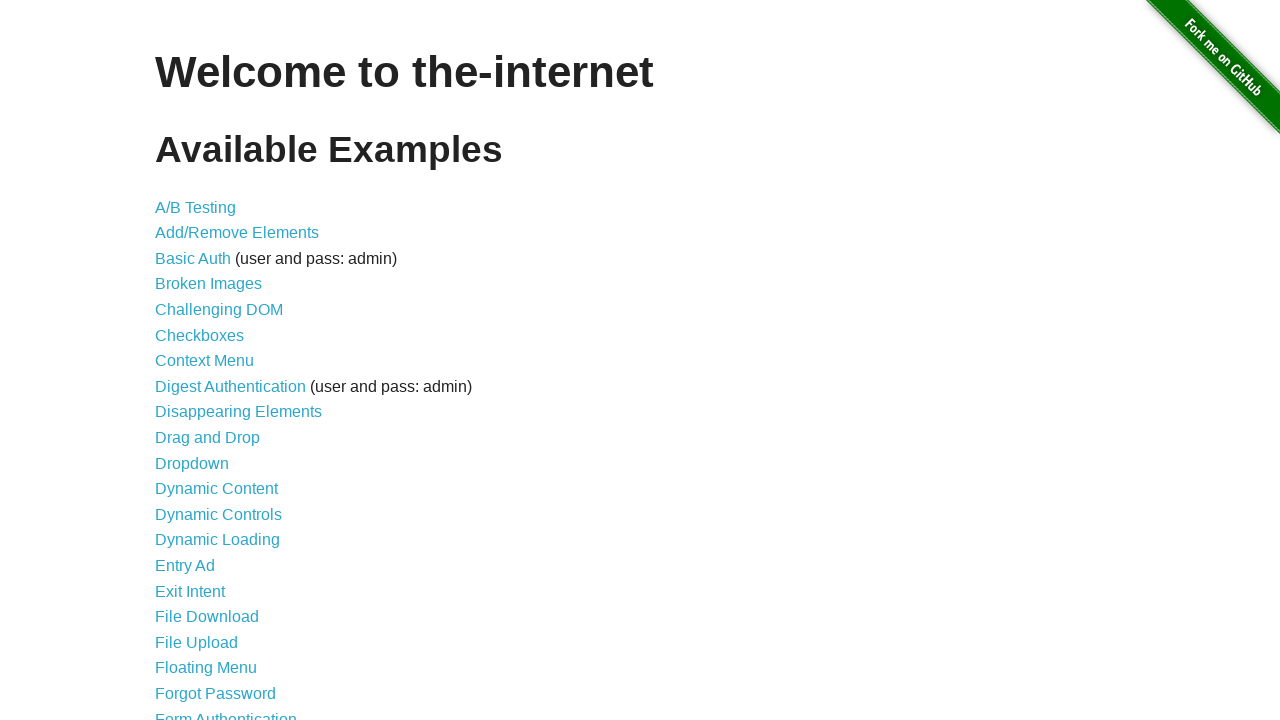

Clicked on the Typos link at (176, 625) on xpath=//a[contains(text(),'Typos')]
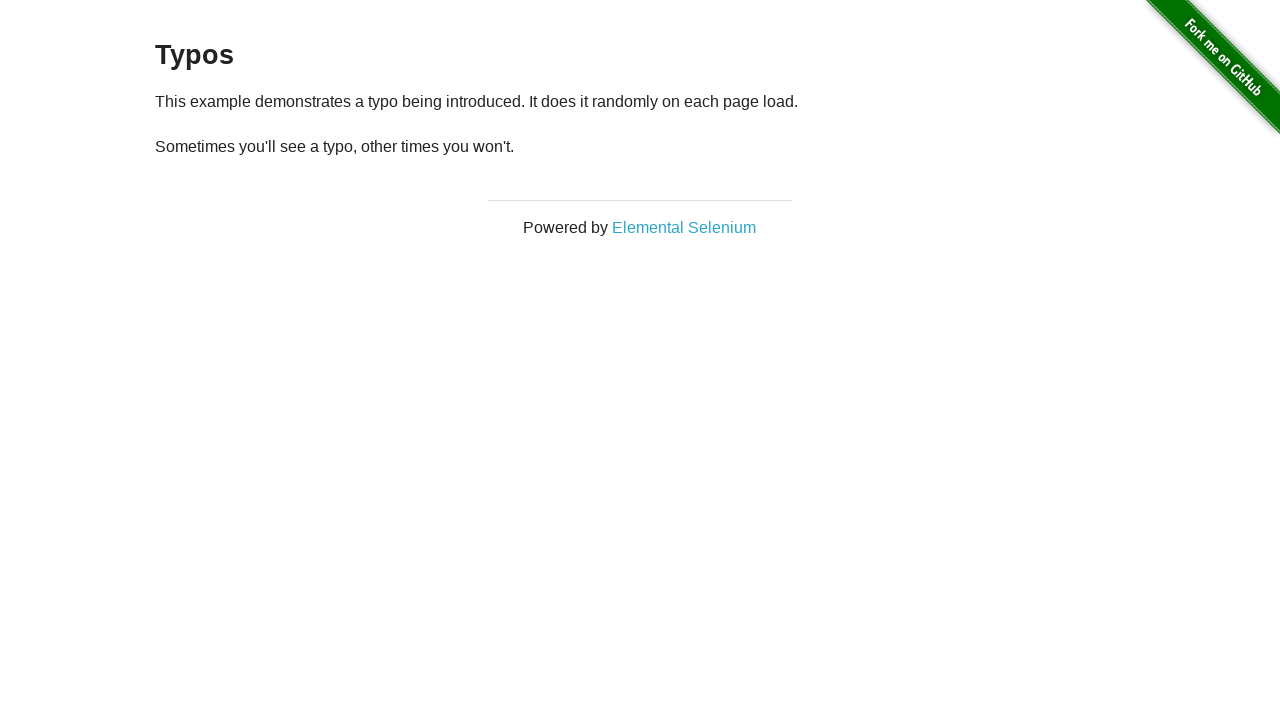

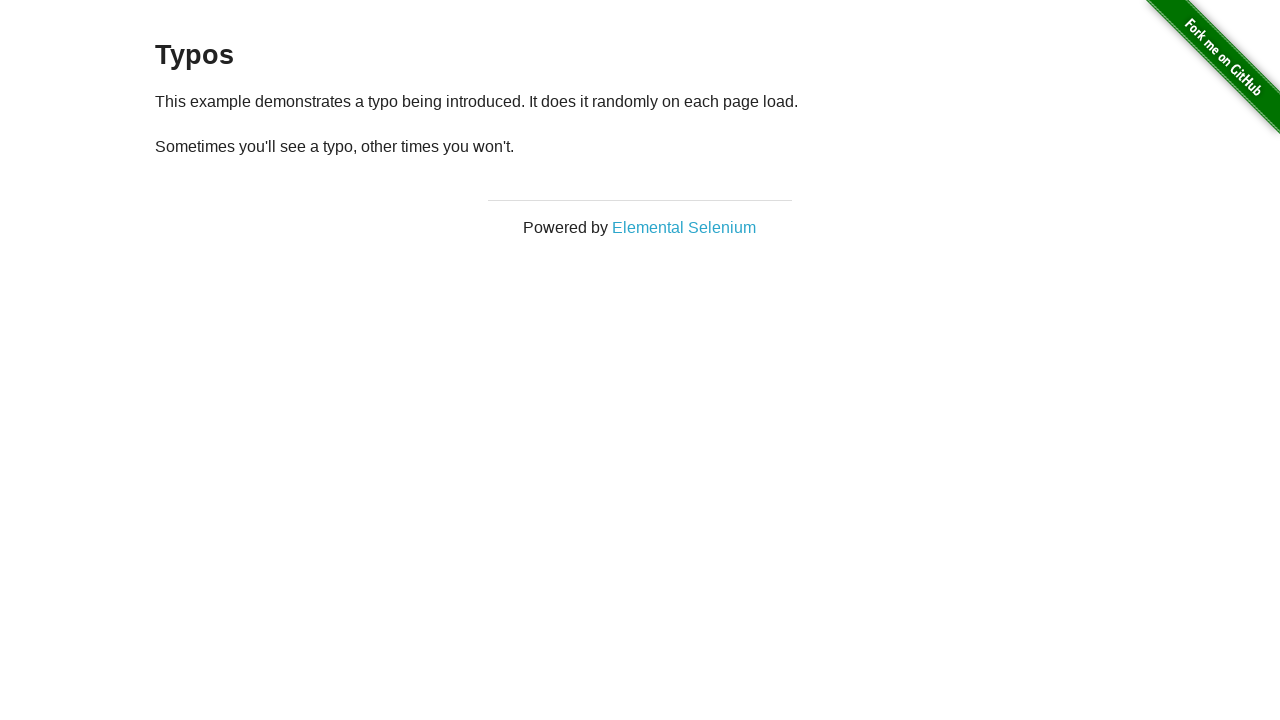